Tests searchable dropdown functionality by typing and selecting country names from an editable dropdown

Starting URL: https://react.semantic-ui.com/maximize/dropdown-example-search-selection/

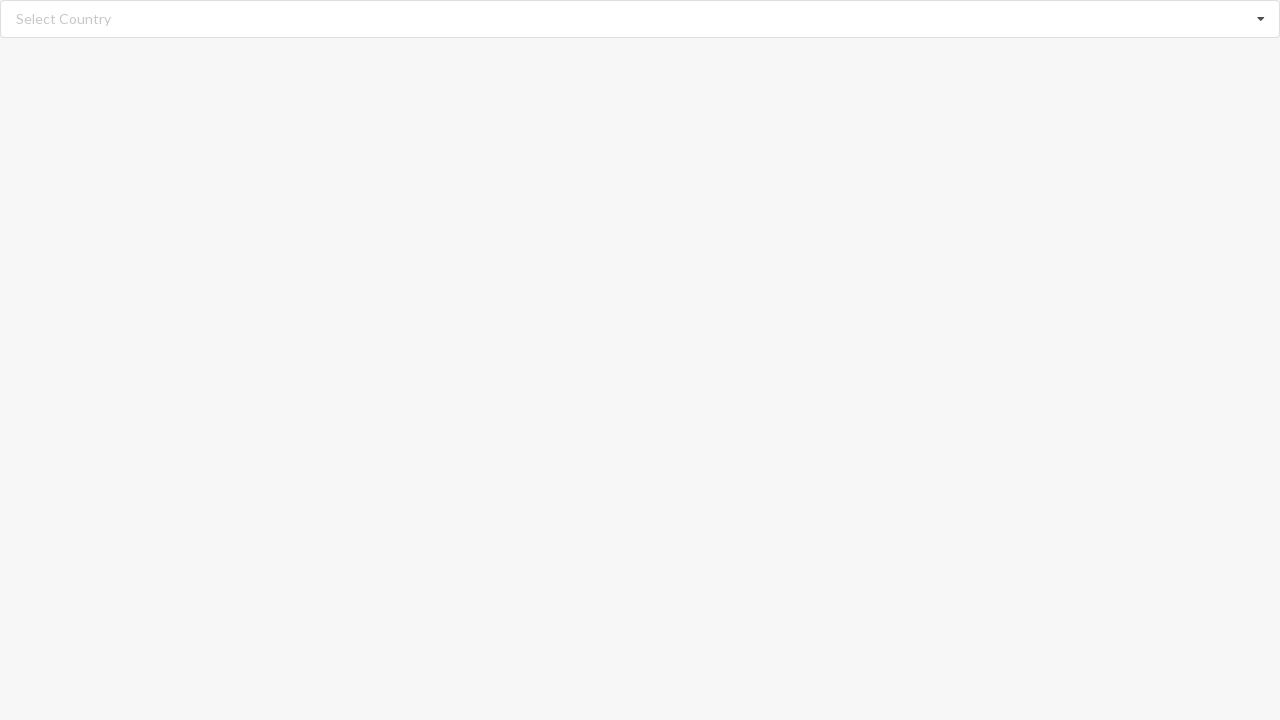

Filled search field with 'Albania' on input.search
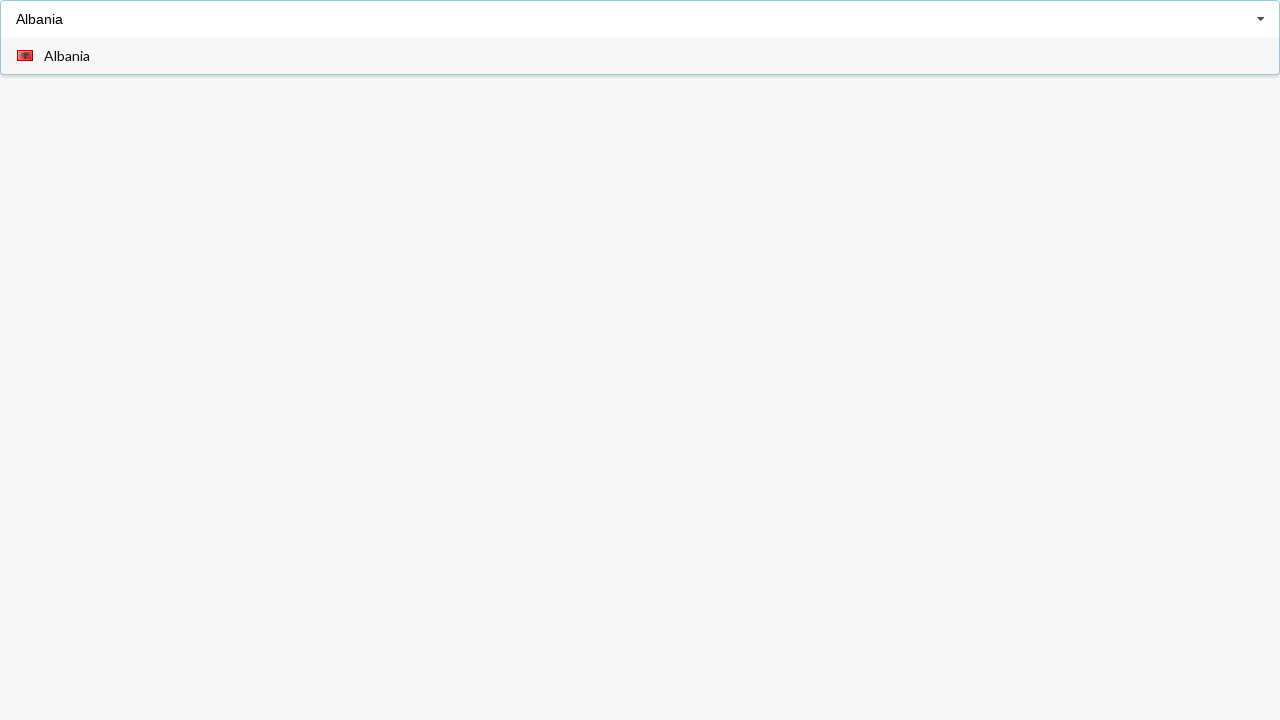

Dropdown items appeared after typing 'Albania'
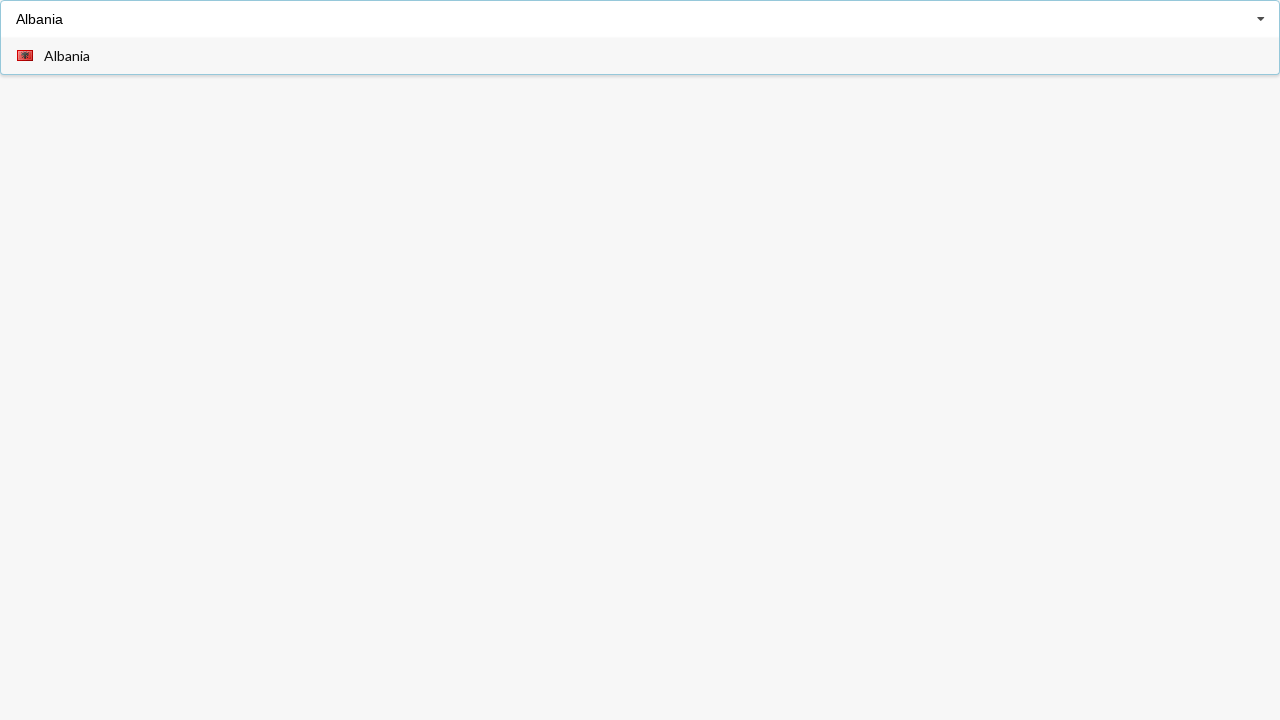

Selected 'Albania' from dropdown at (67, 56) on div.item>span:has-text('Albania')
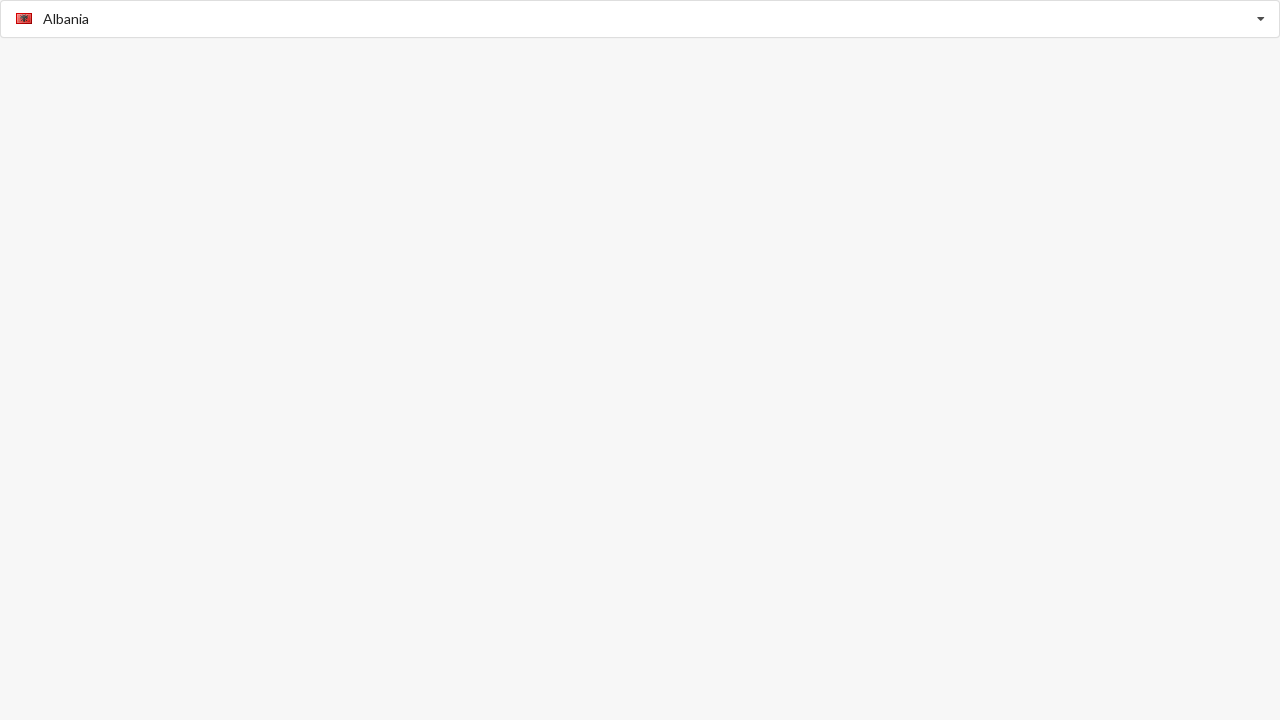

Clicked search field to clear selection at (641, 19) on input.search
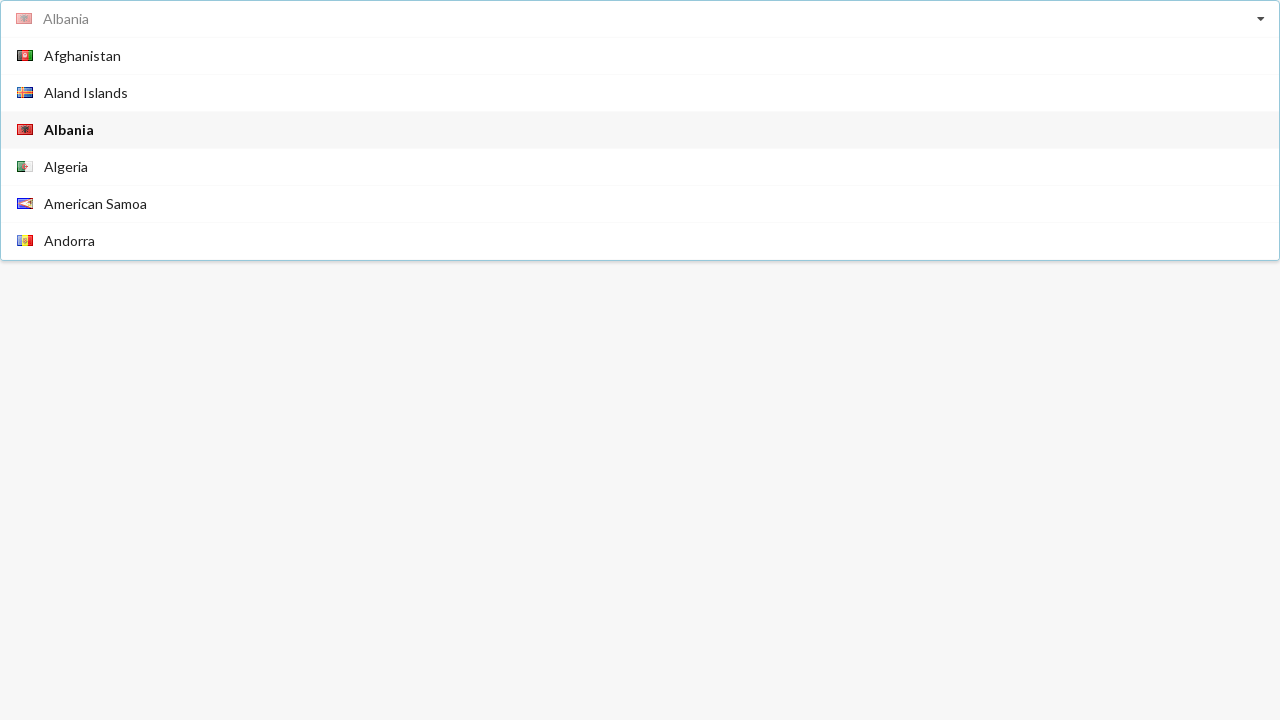

Filled search field with 'Argentina' on input.search
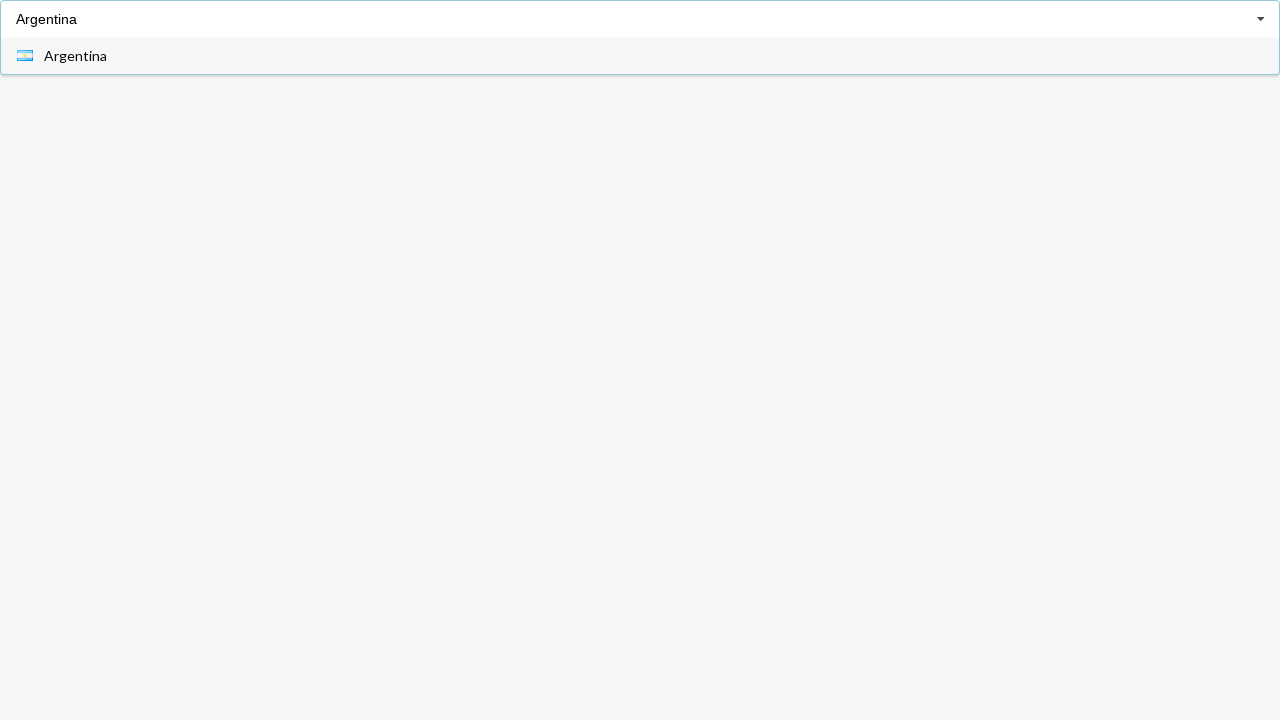

Dropdown items appeared after typing 'Argentina'
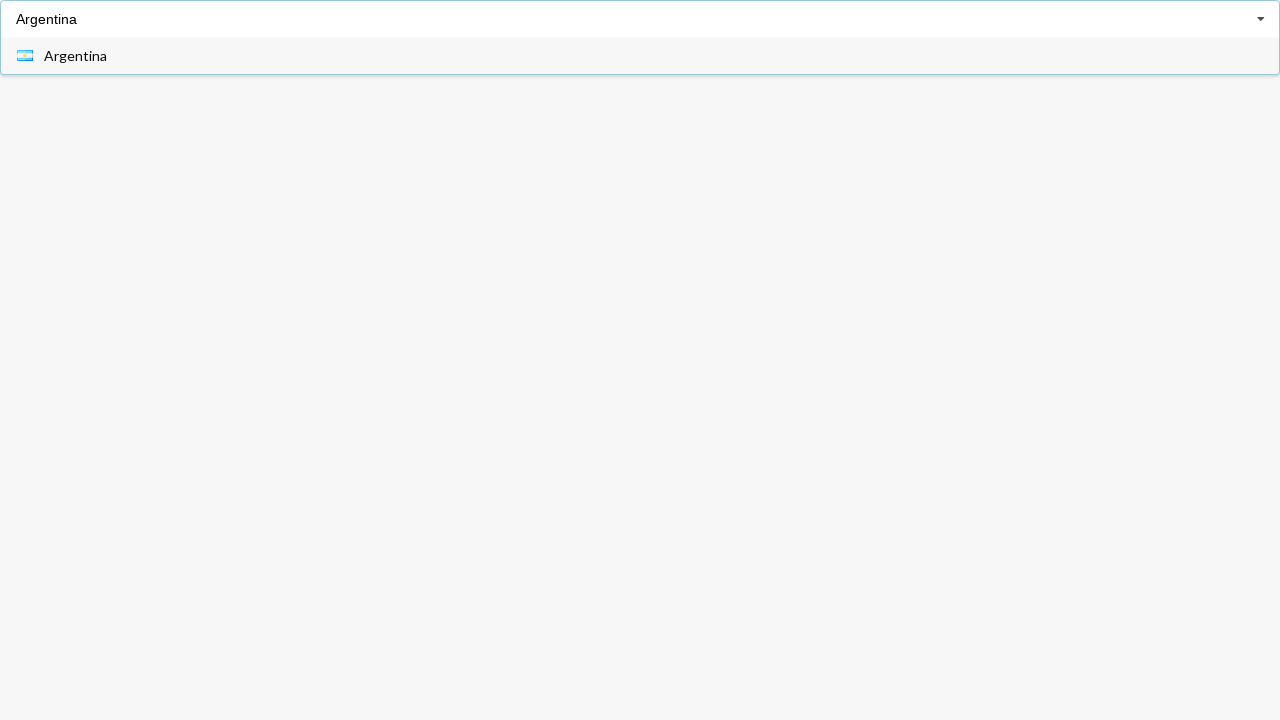

Selected 'Argentina' from dropdown at (76, 56) on div.item>span:has-text('Argentina')
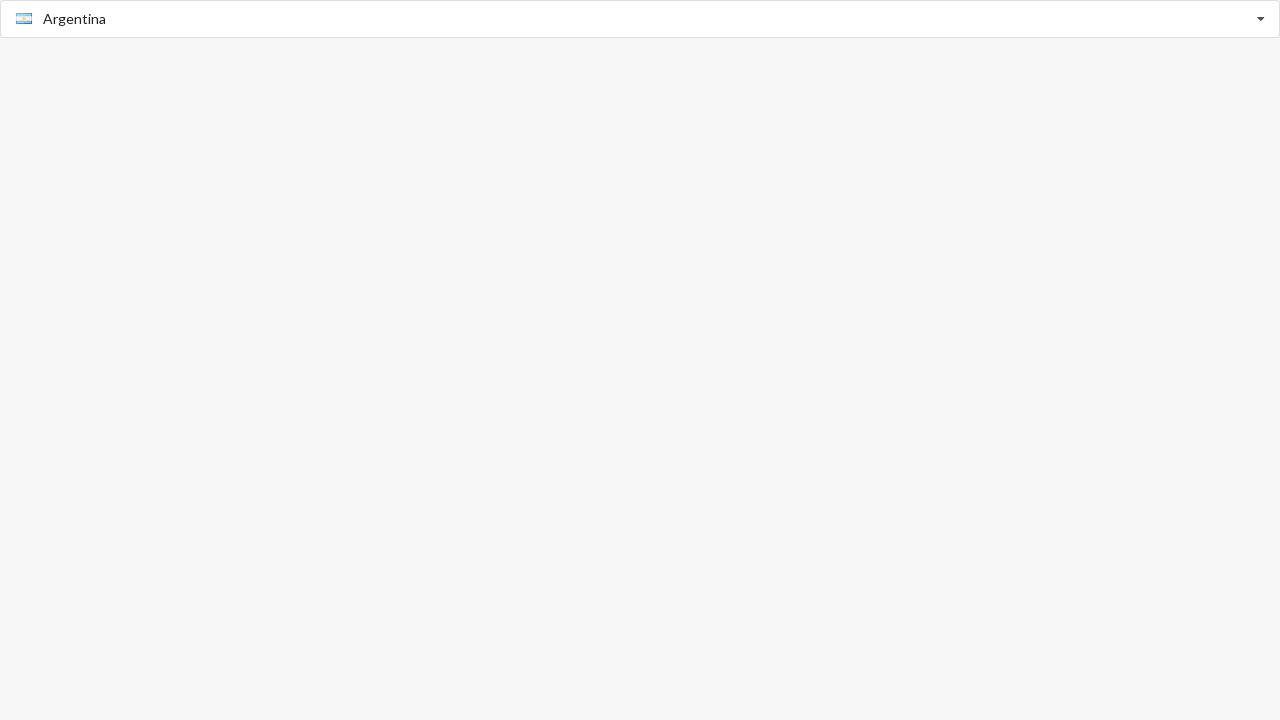

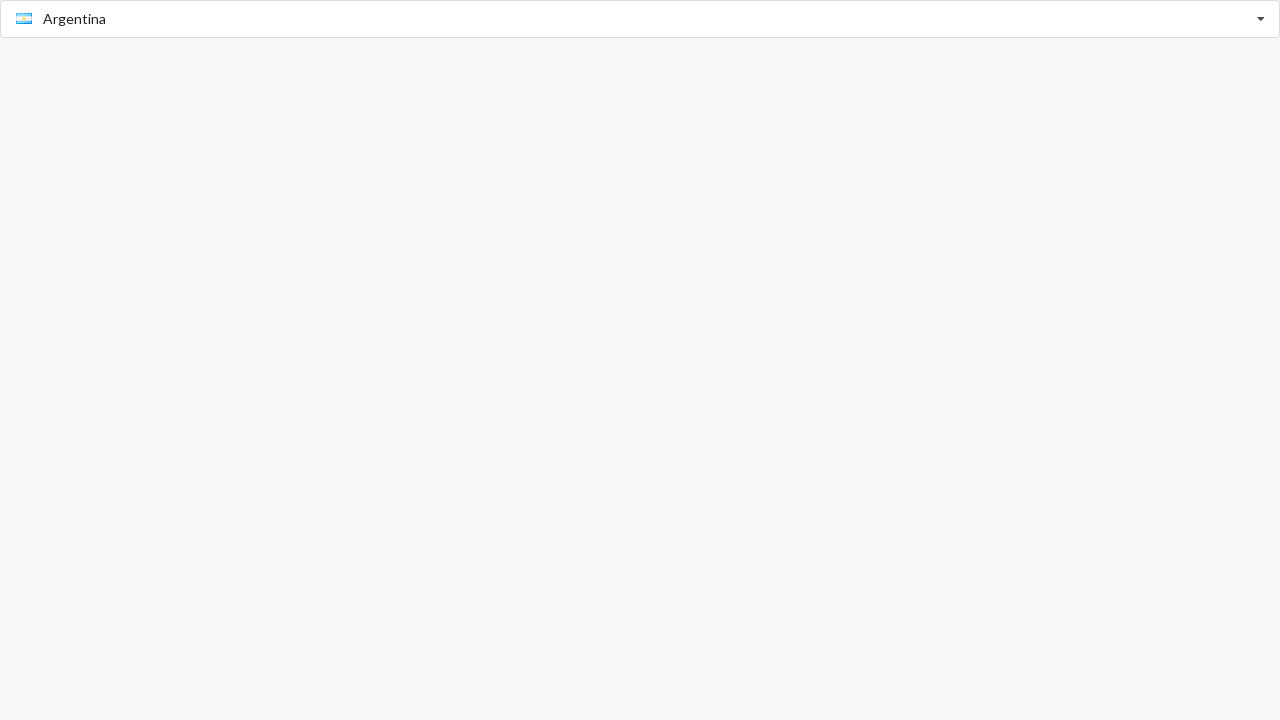